Tests injecting jQuery and jQuery Growl library into a page and displaying growl-style notification messages in the browser

Starting URL: http://the-internet.herokuapp.com

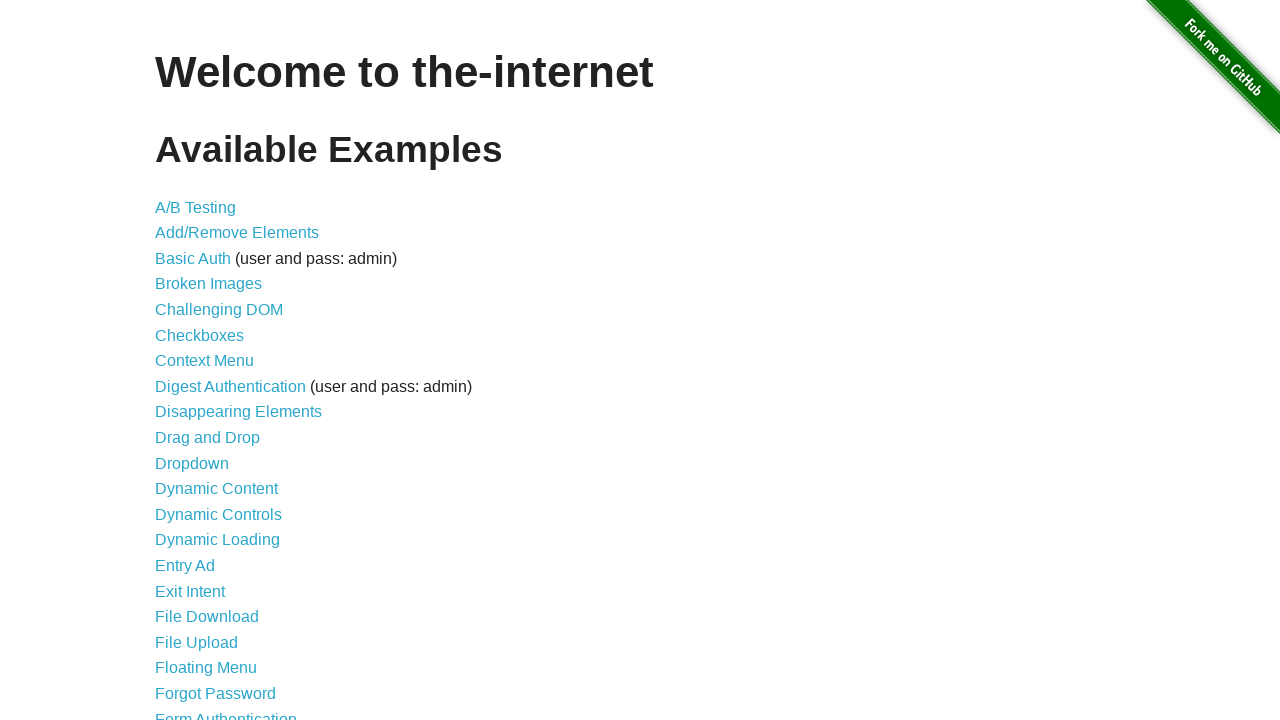

Injected jQuery library into page
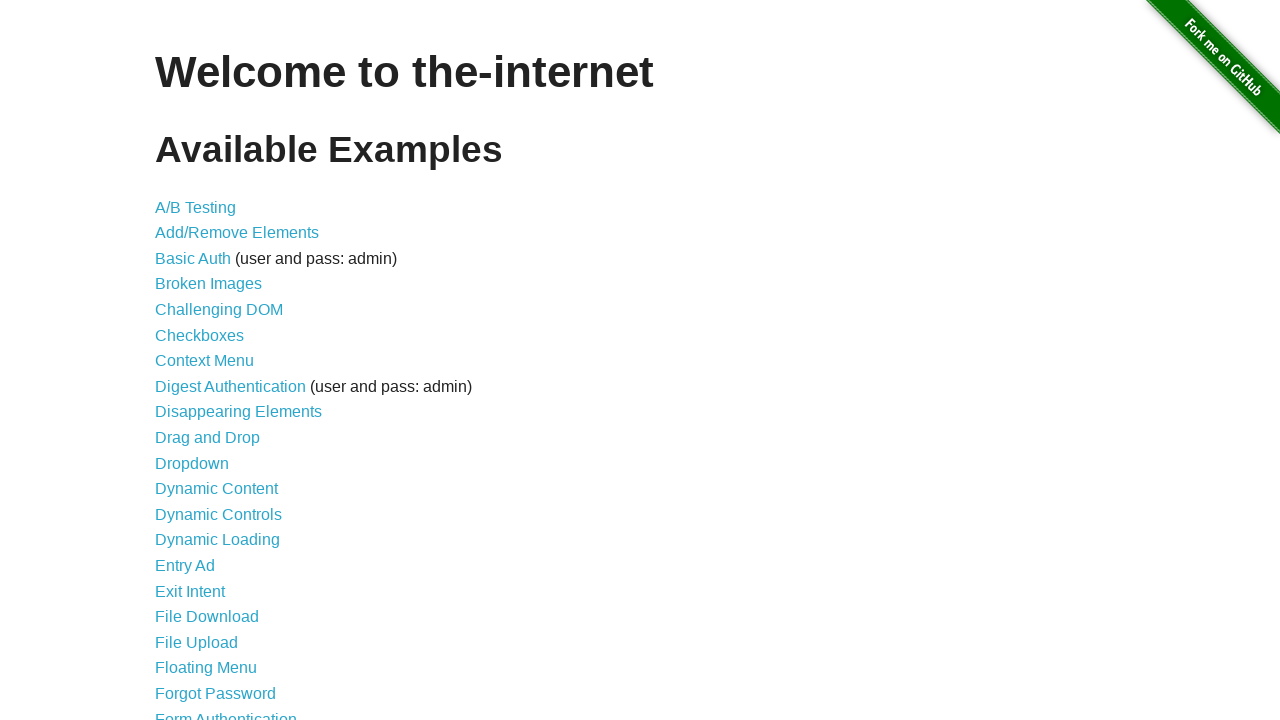

Loaded jQuery Growl library
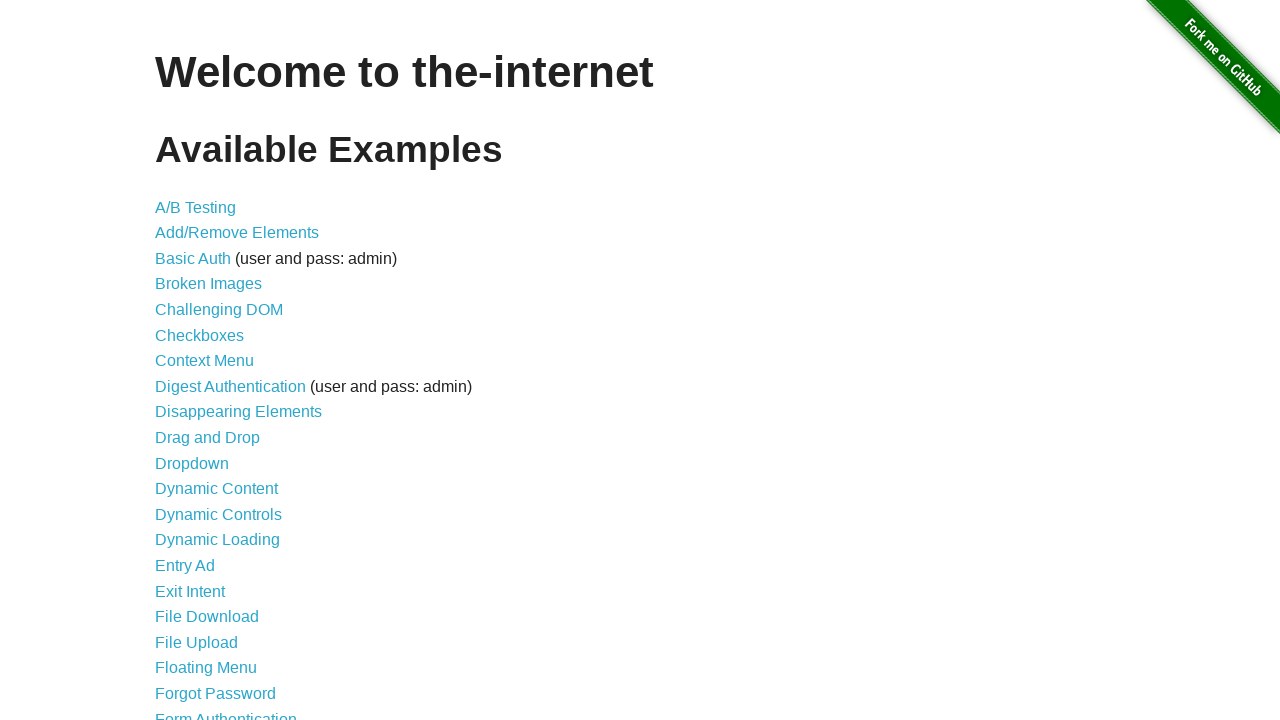

Added jQuery Growl stylesheet to page
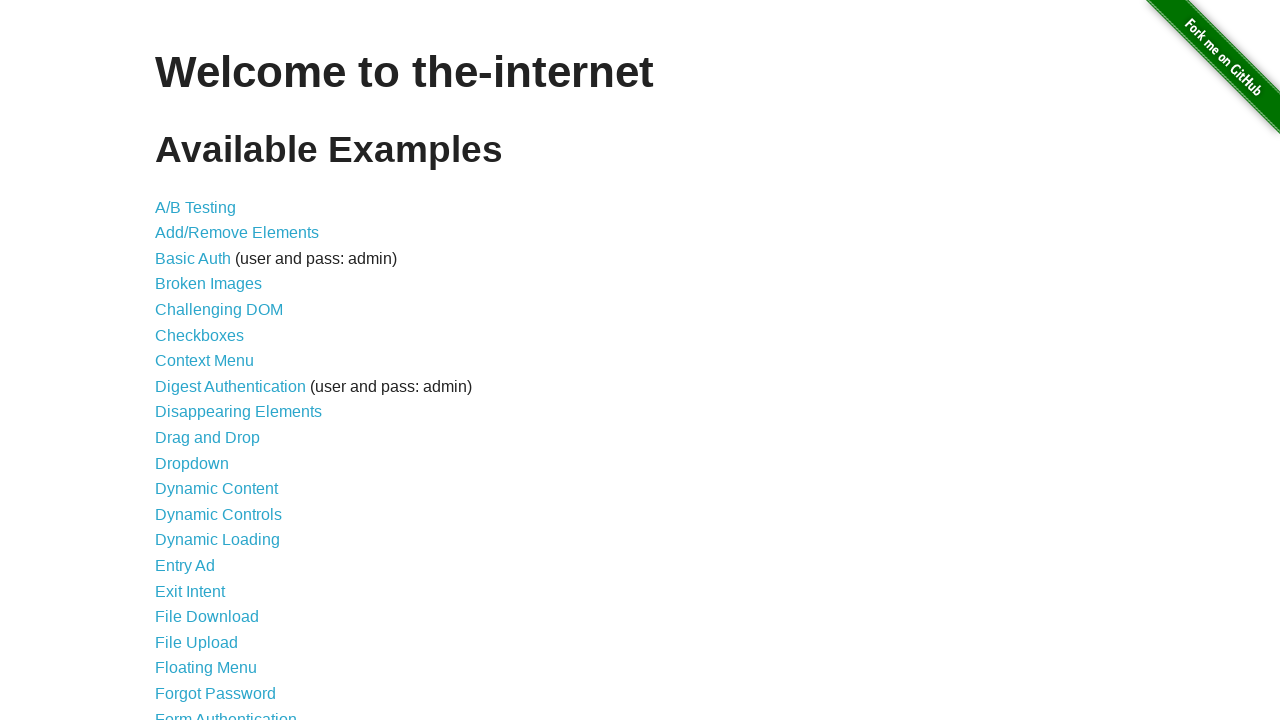

Waited for scripts to load
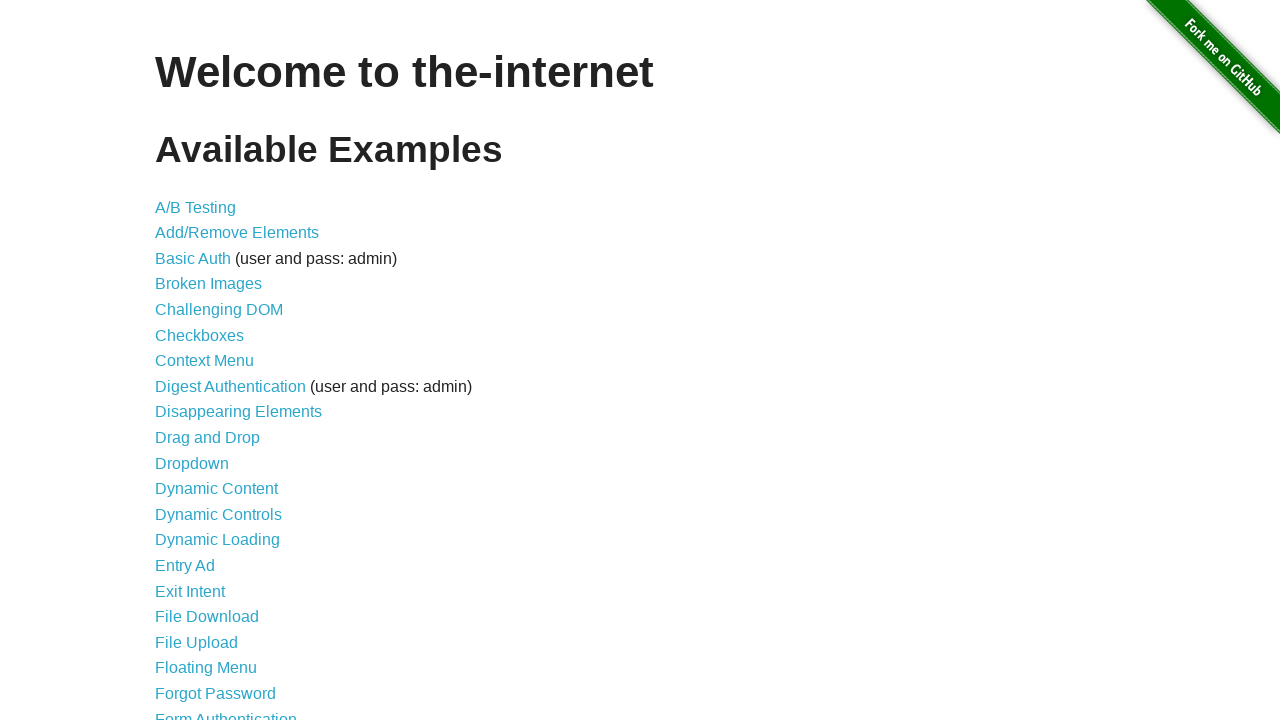

Displayed default growl notification with title 'GET' and message '/'
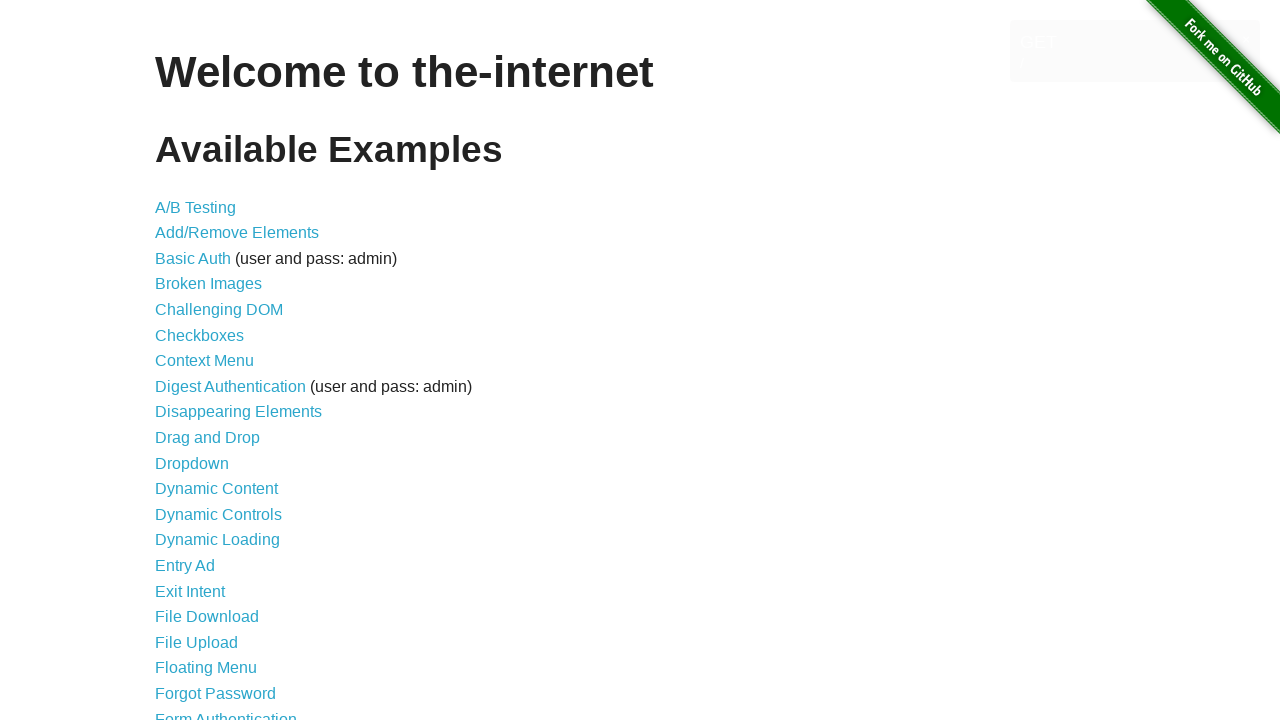

Displayed error growl notification
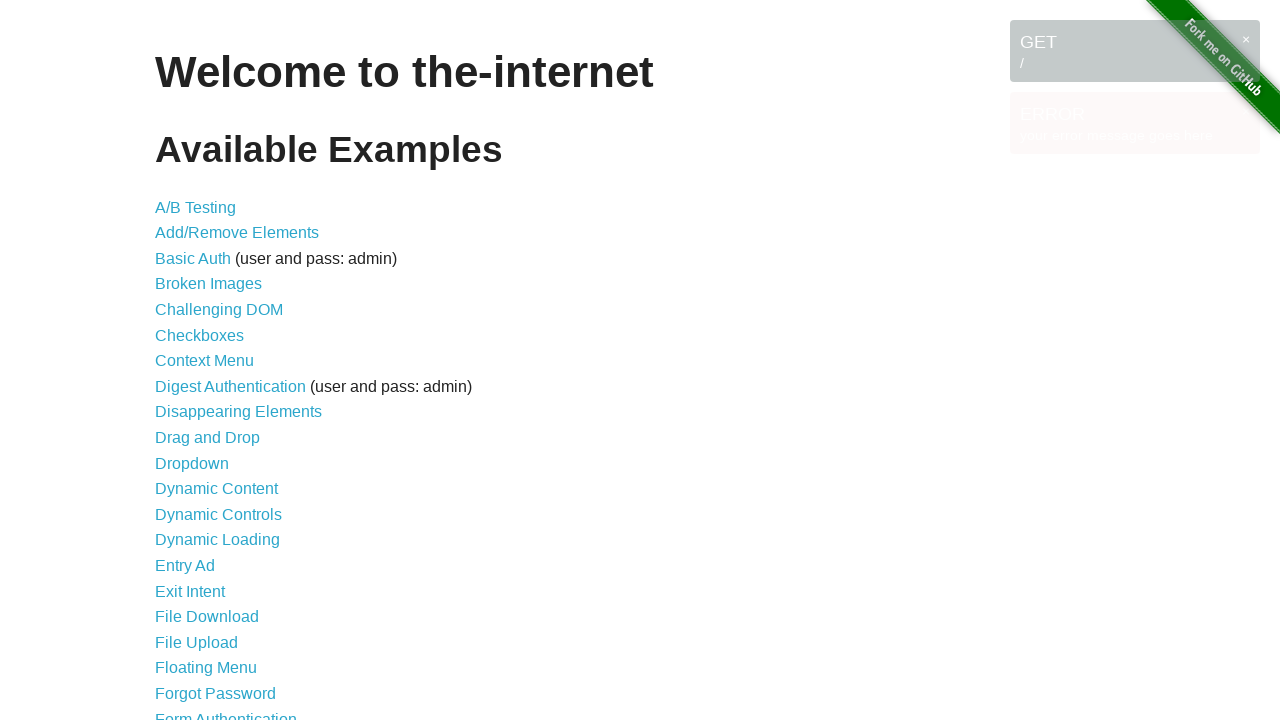

Displayed notice growl notification
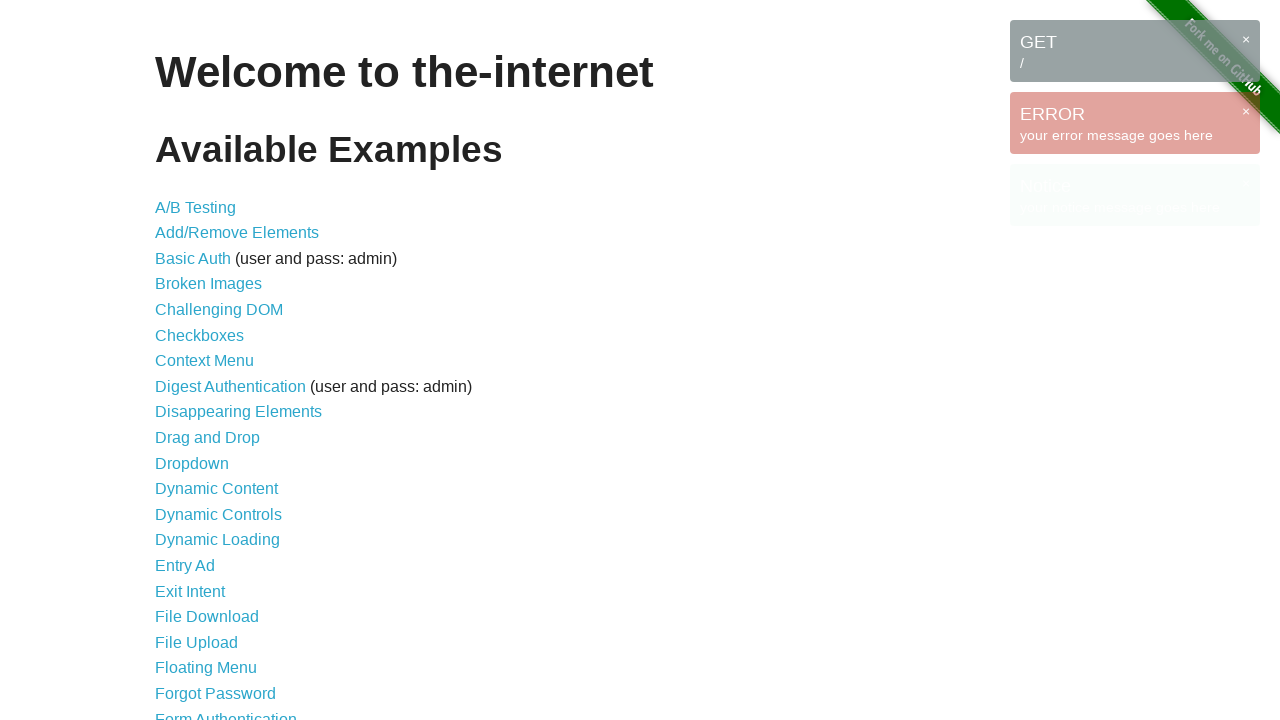

Displayed warning growl notification
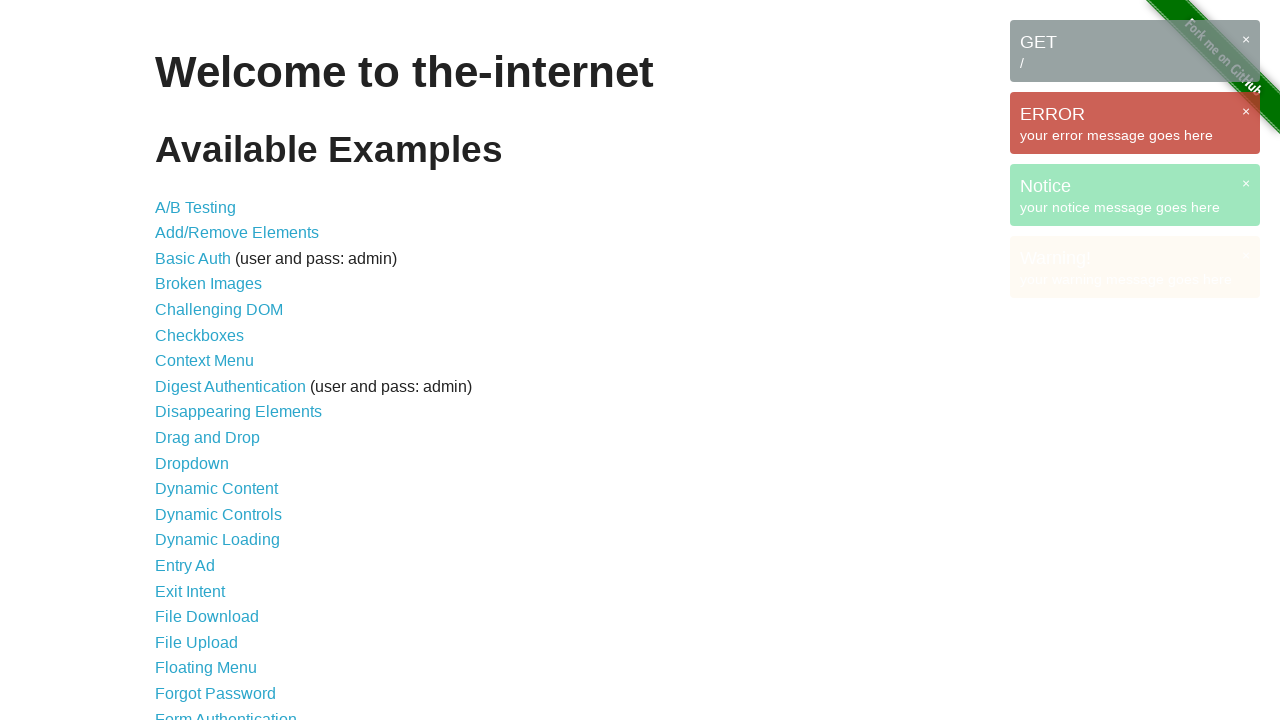

Waited for all growl notifications to be visible
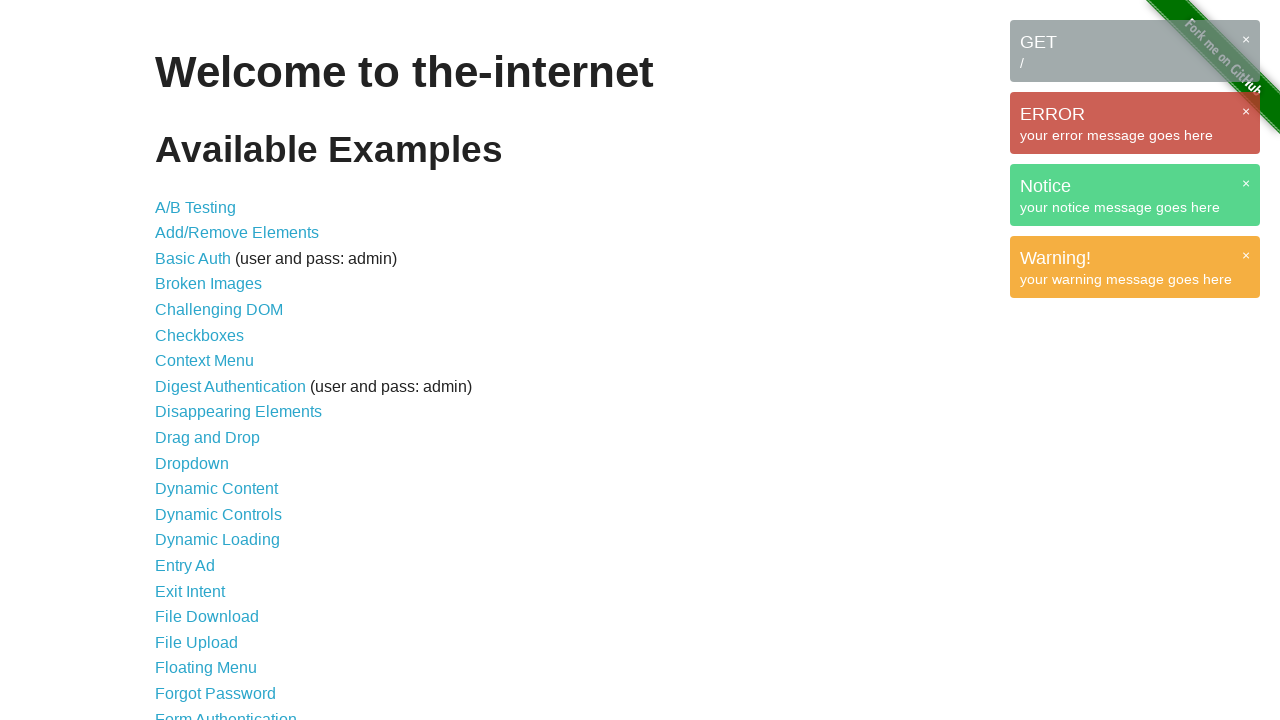

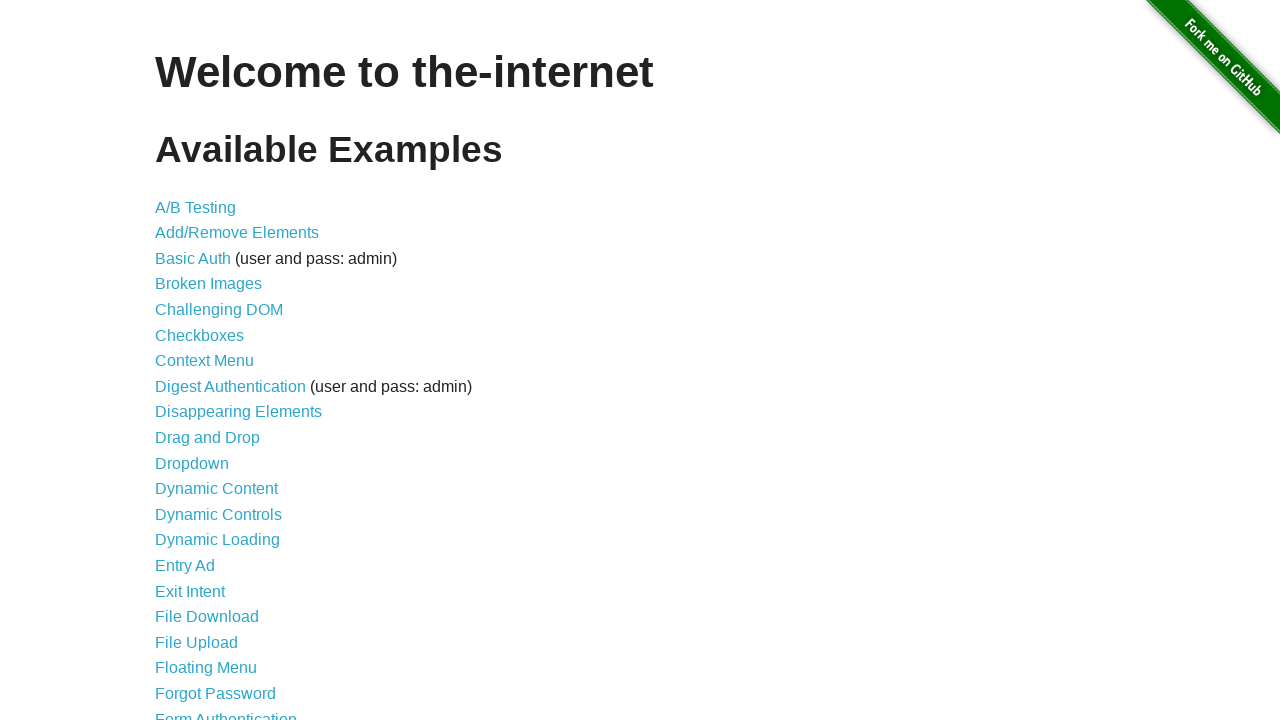